Tests search functionality and pagination by searching for "concerts" and navigating to page 2 of results

Starting URL: https://portal.311.nyc.gov/

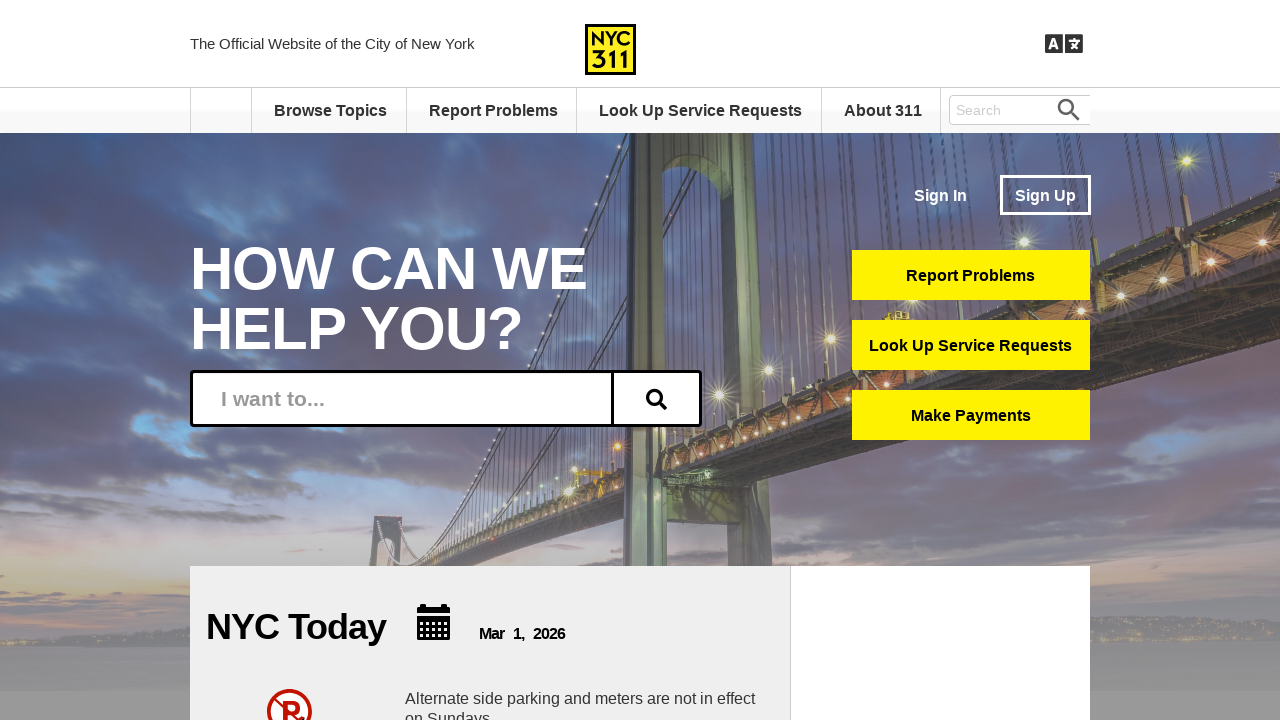

Filled search field with 'concerts' on input[aria-label='Search']
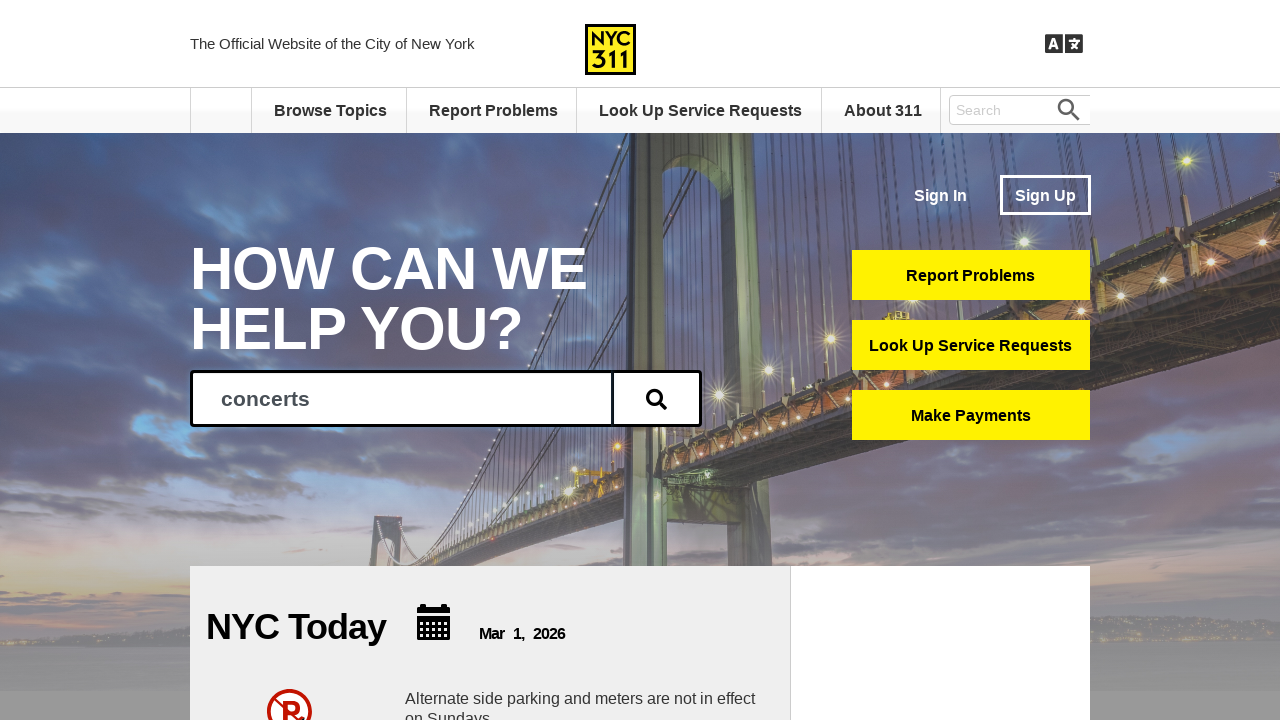

Clicked search button to search for concerts at (657, 398) on .search-magnify
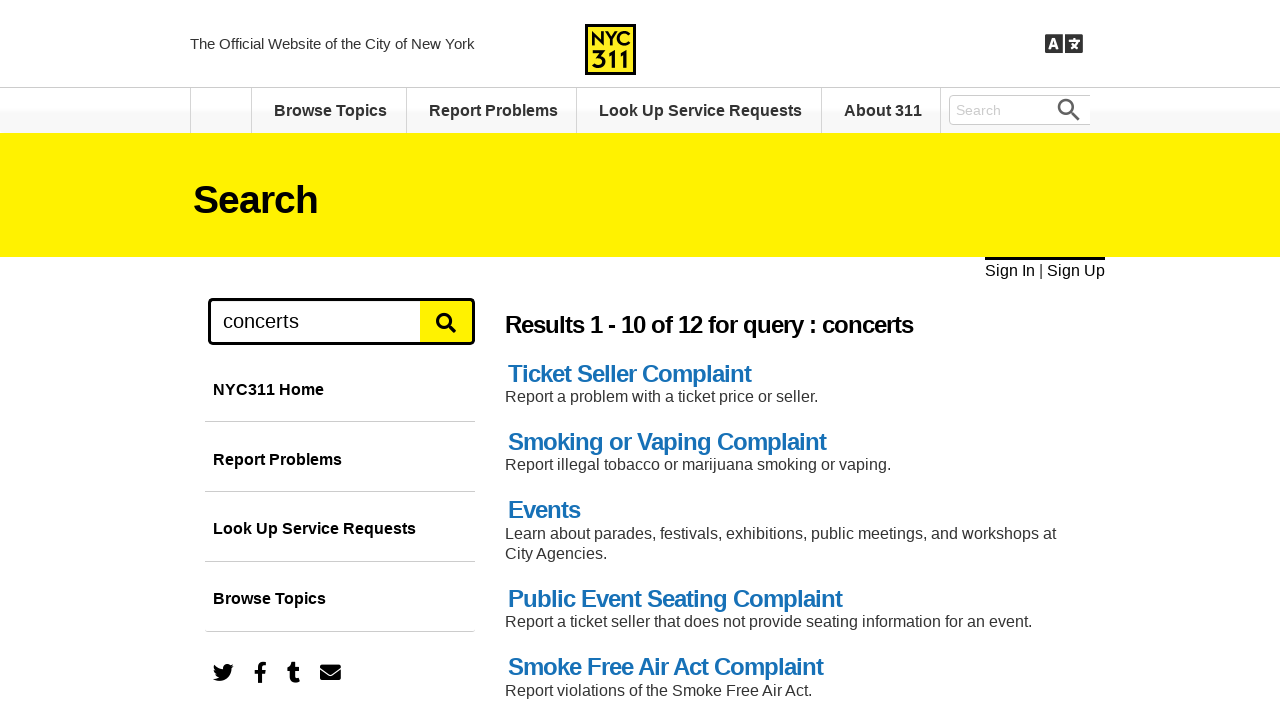

Pagination controls loaded
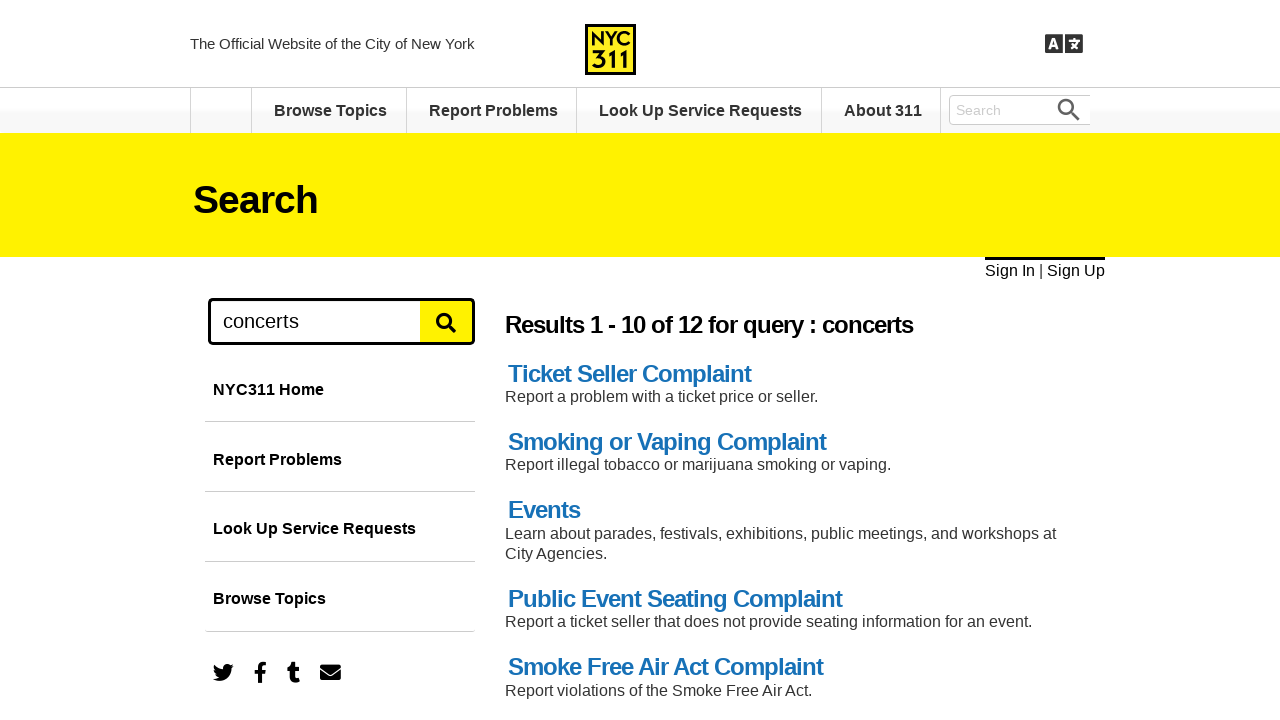

Clicked pagination link to navigate to page 2 of results at (609, 360) on a:text('2')
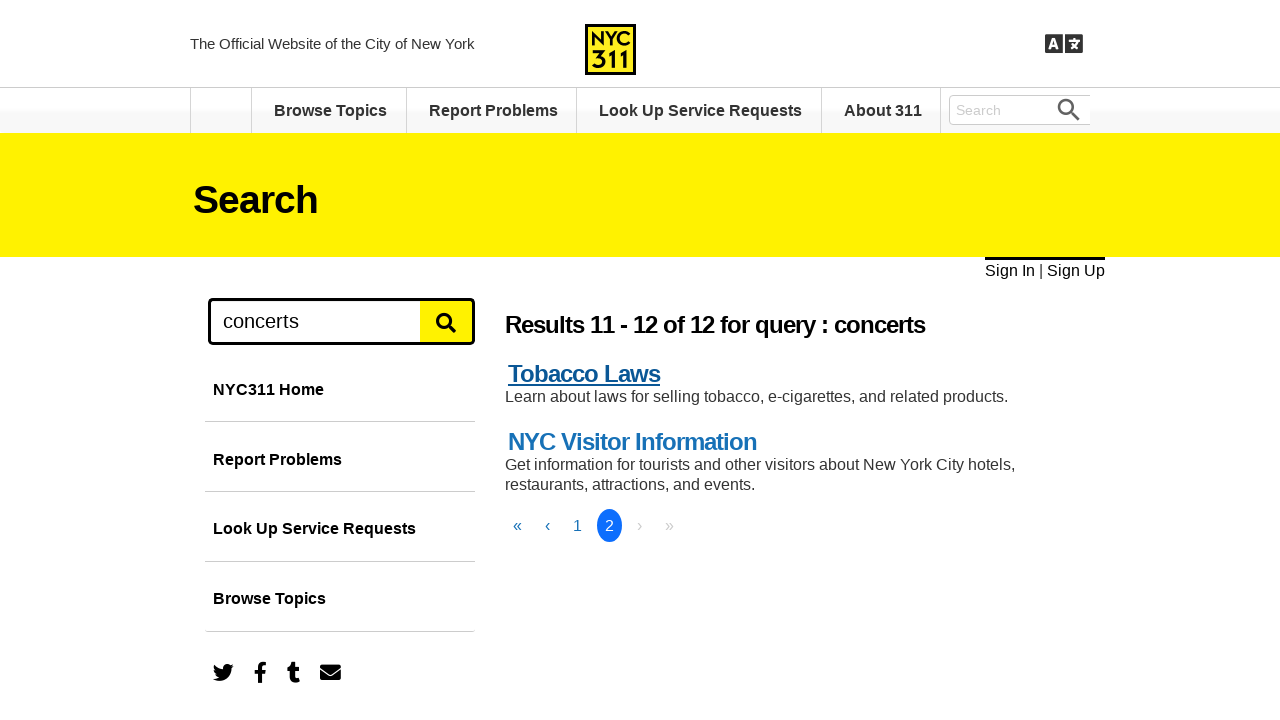

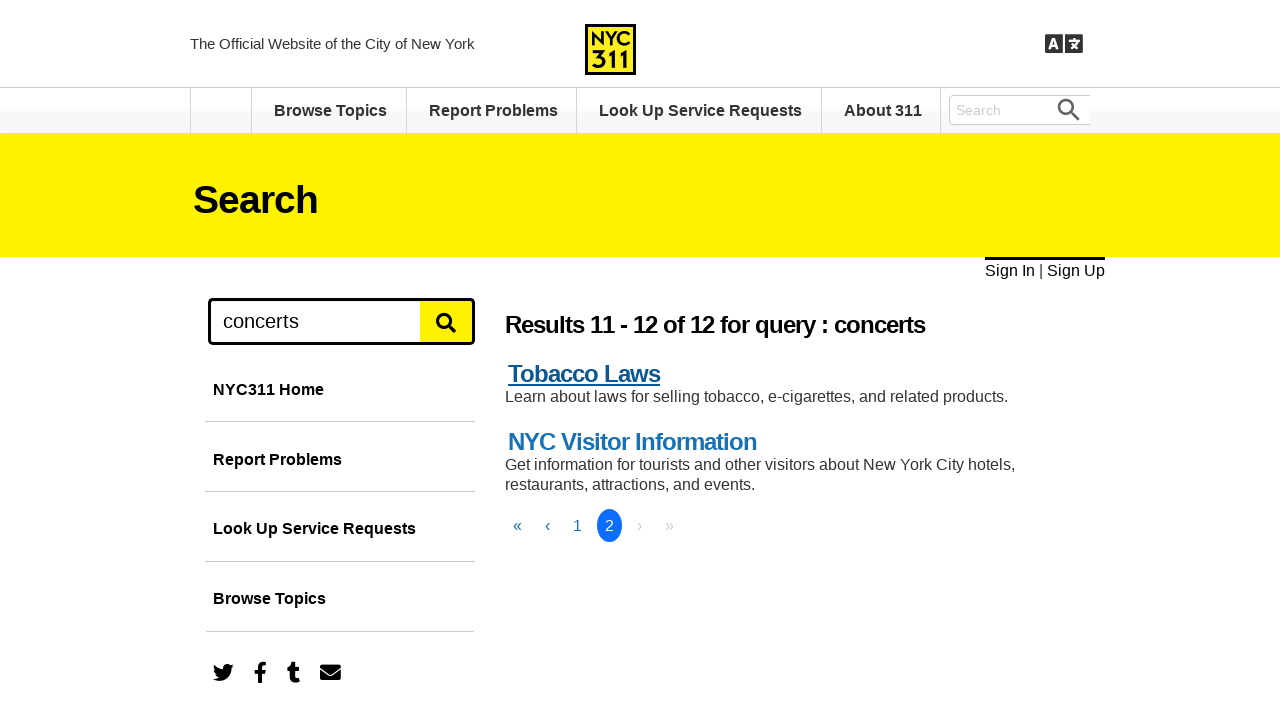